Tests drag and drop functionality on jQuery UI demo page by dragging an element from one location to another

Starting URL: http://jqueryui.com/droppable/

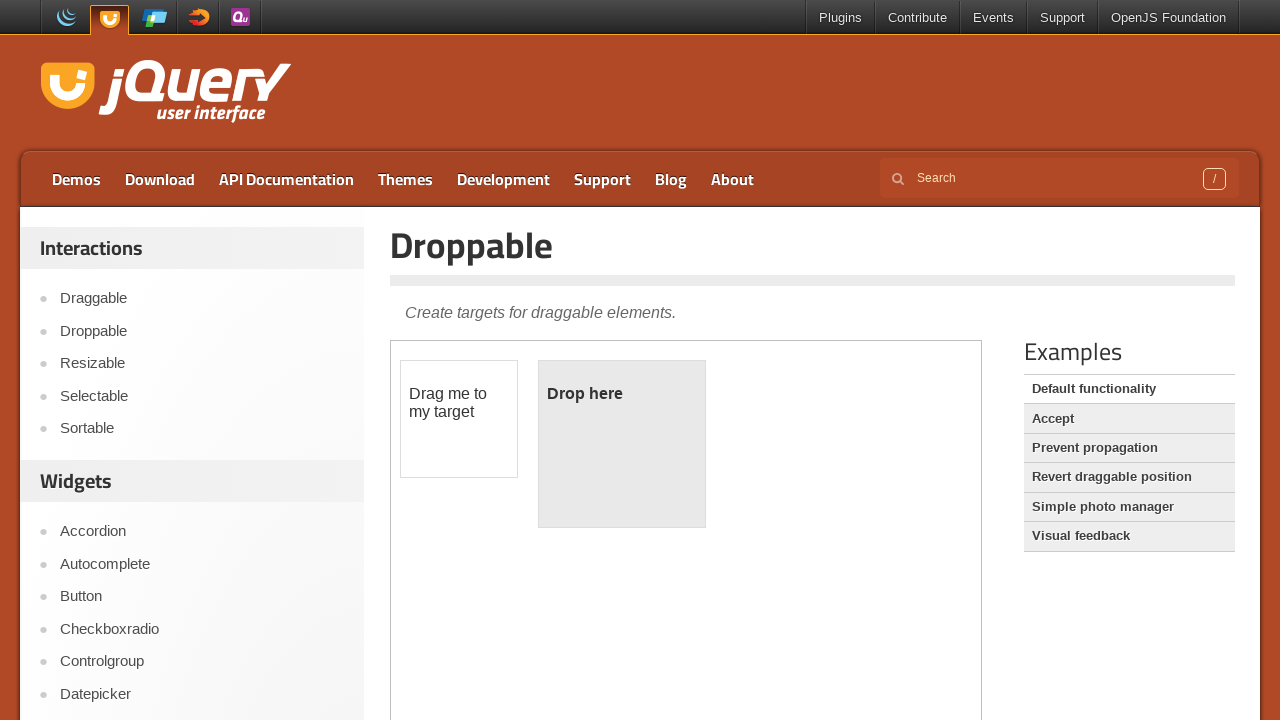

Located the iframe containing the drag and drop demo
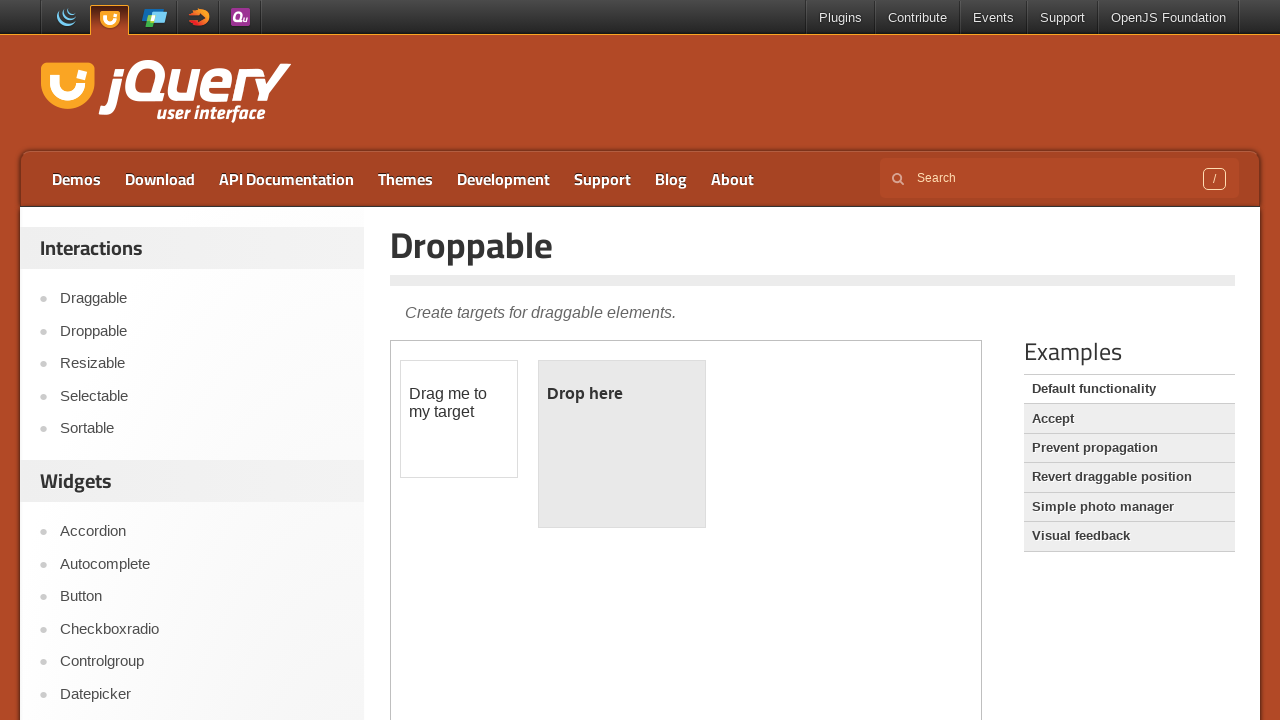

Located the draggable element
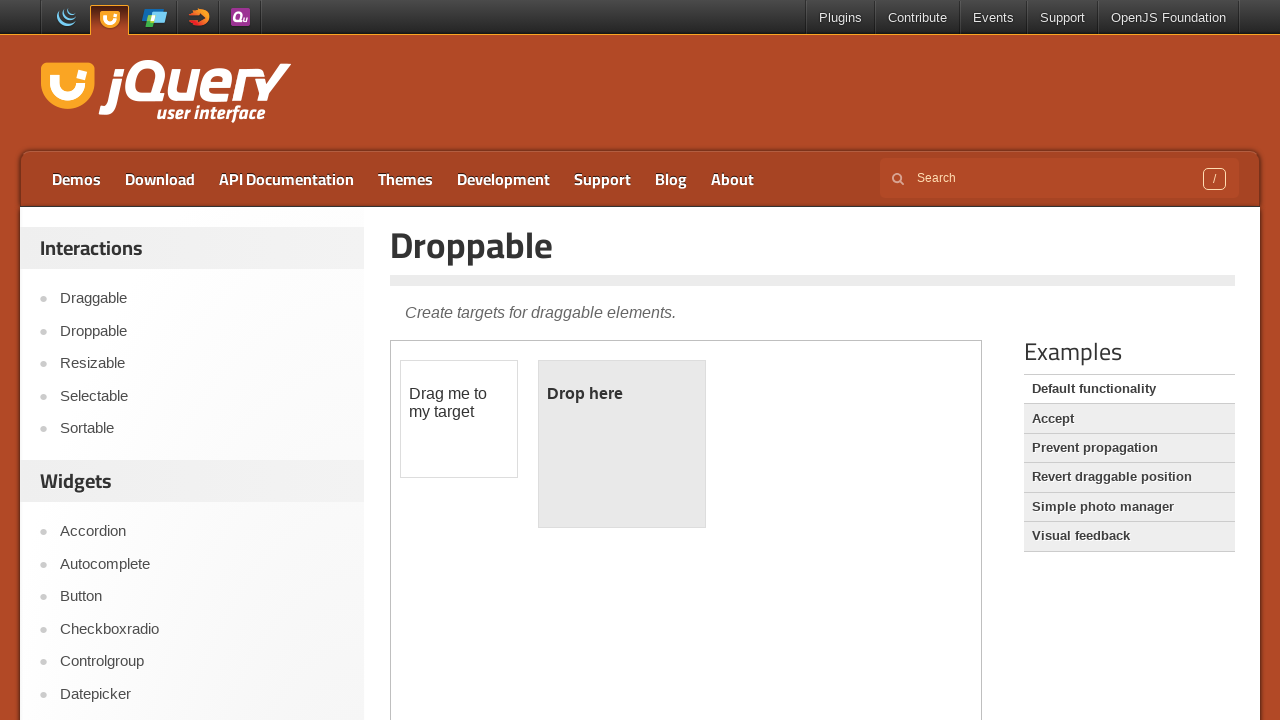

Located the droppable element
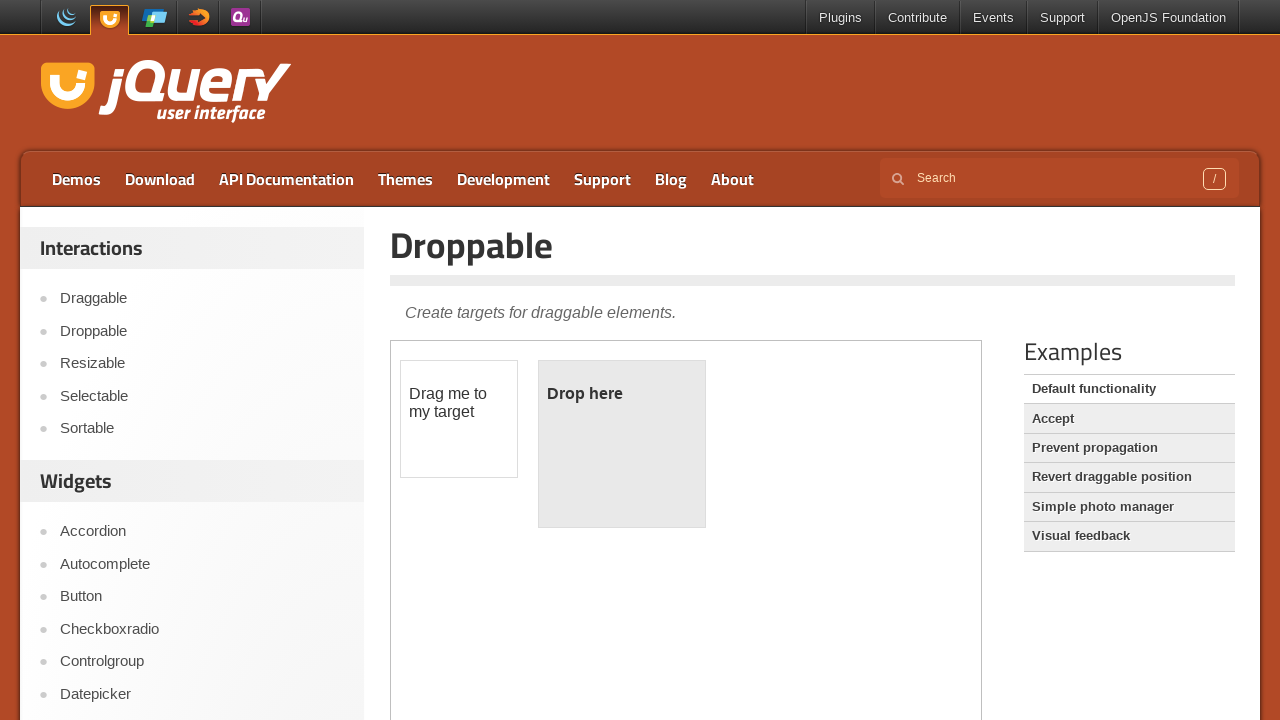

Dragged the draggable element onto the droppable element at (622, 444)
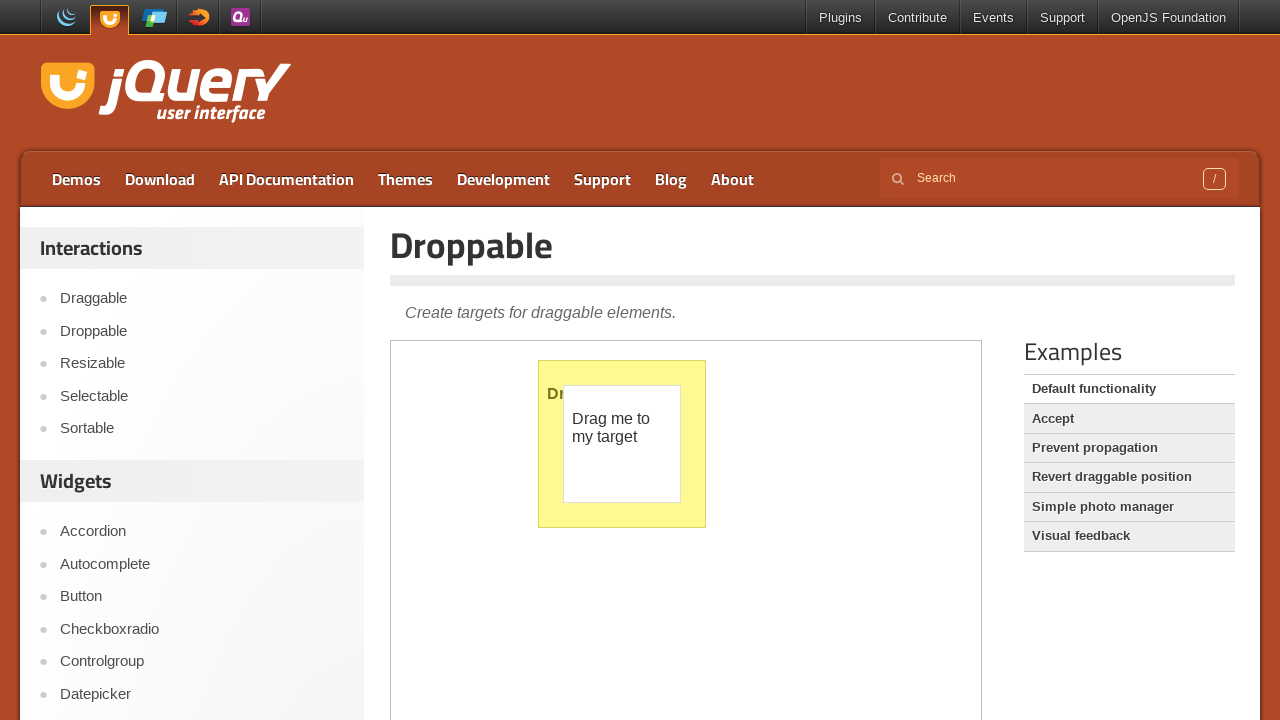

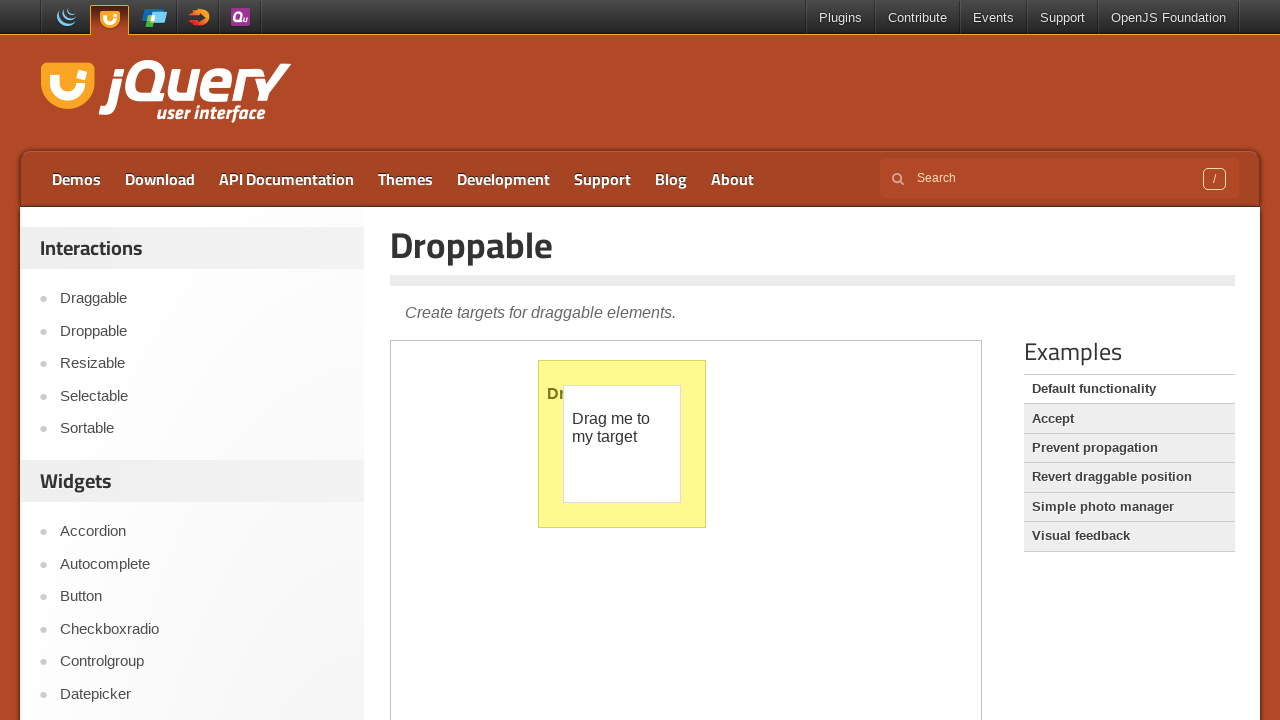